Tests the date picker calendar functionality on American Airlines website by clicking through months until December is found, then selecting the 4th day of that month.

Starting URL: https://www.aa.com/homePage.do?locale=en_US

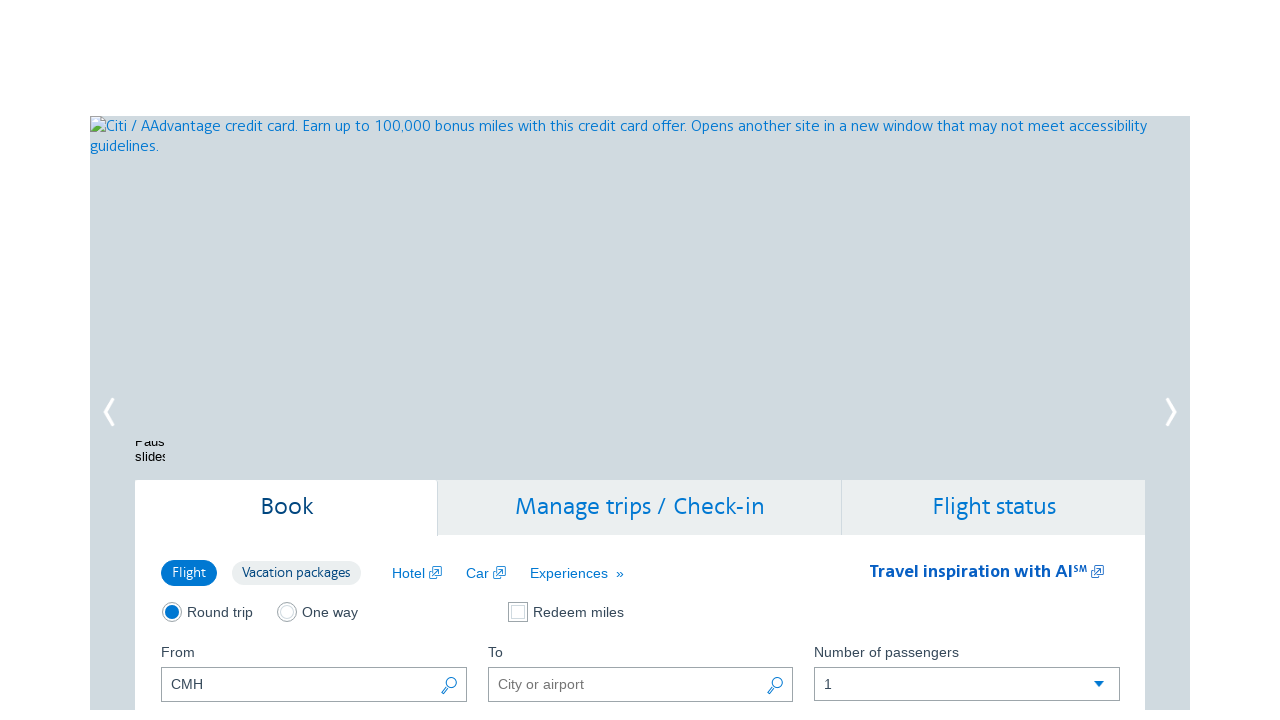

Clicked calendar trigger button to open date picker at (450, 360) on (//button[@class='ui-datepicker-trigger'])[1]
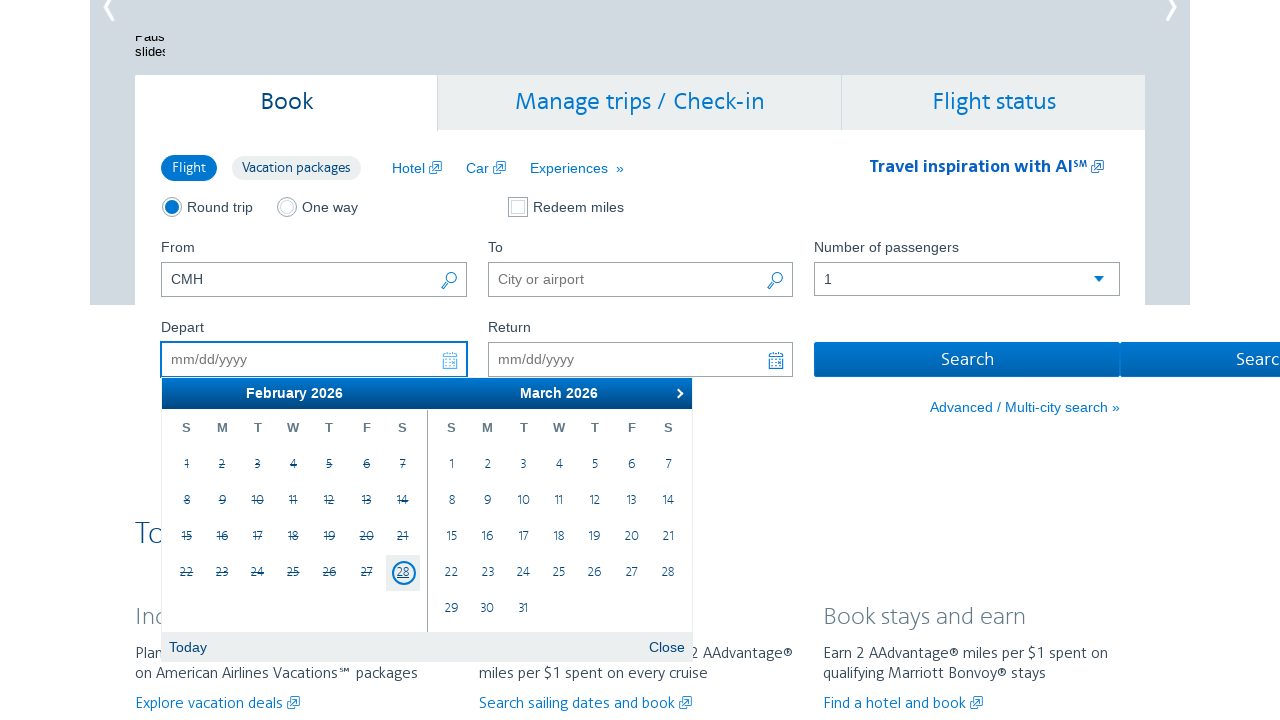

Calendar date picker loaded and visible
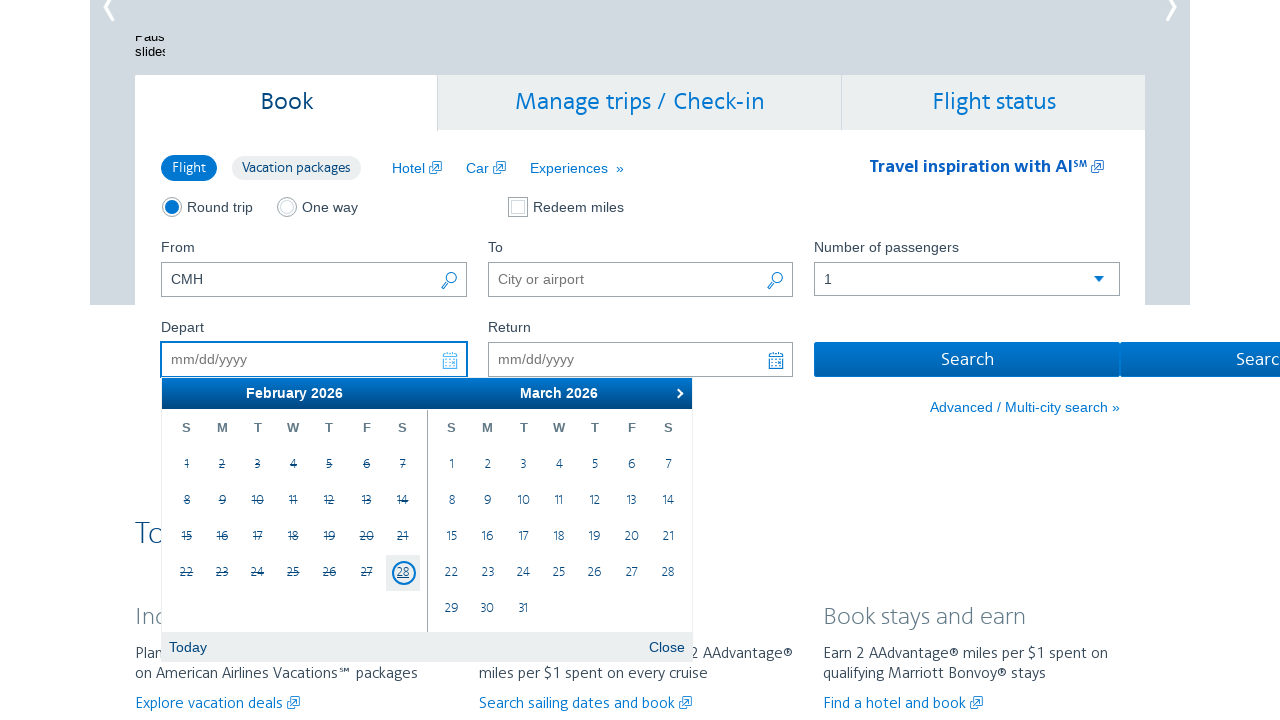

Checked current month: February
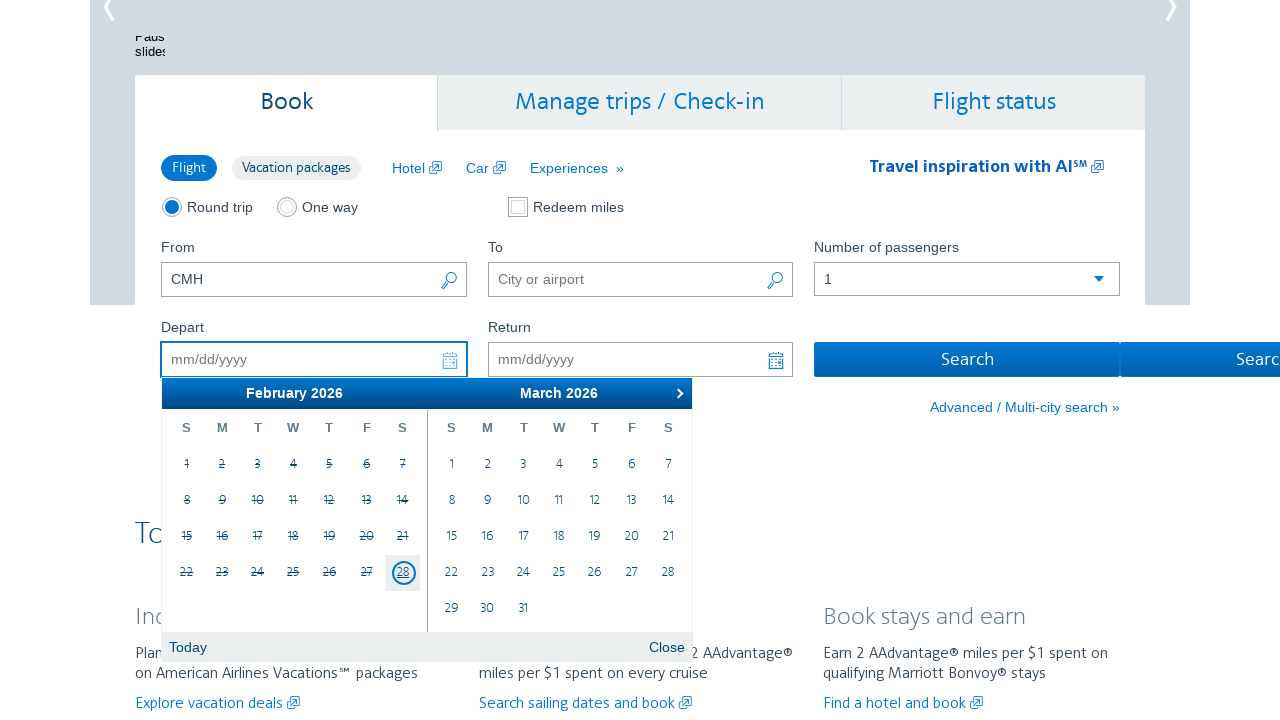

Clicked next button to navigate from February to the next month at (677, 393) on xpath=//a[@data-handler='next']
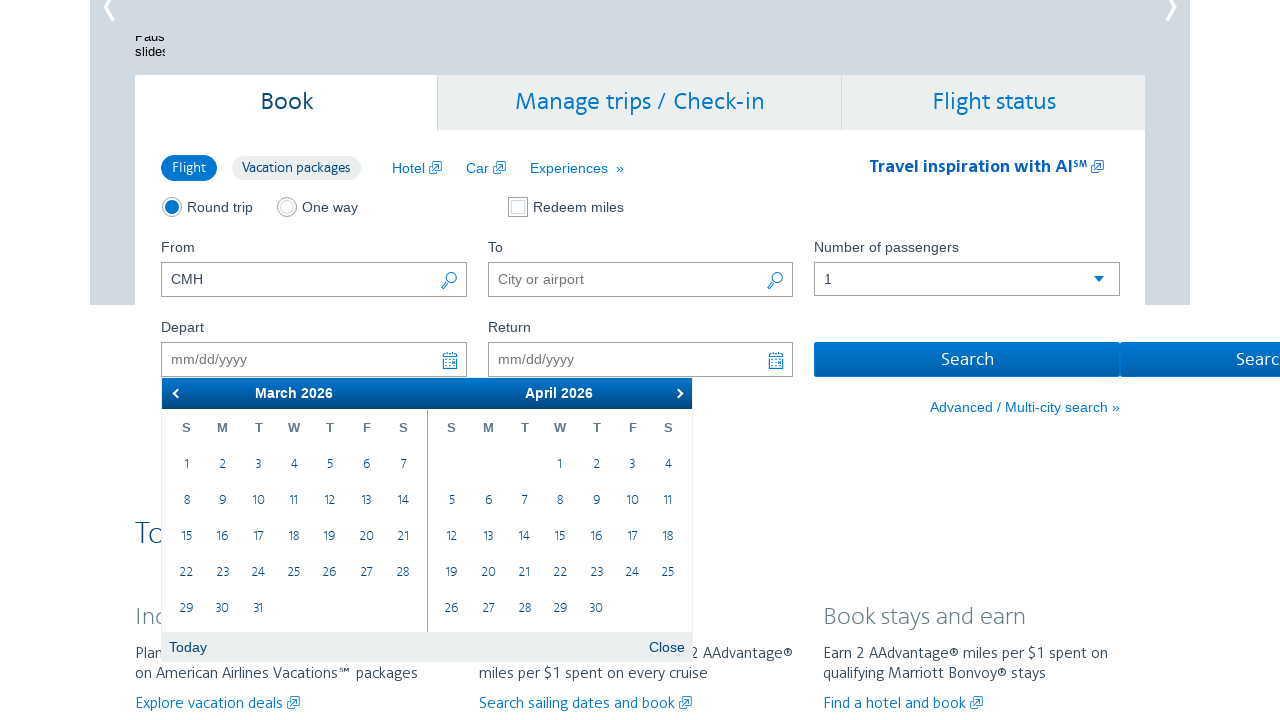

Waited 500ms for calendar to update
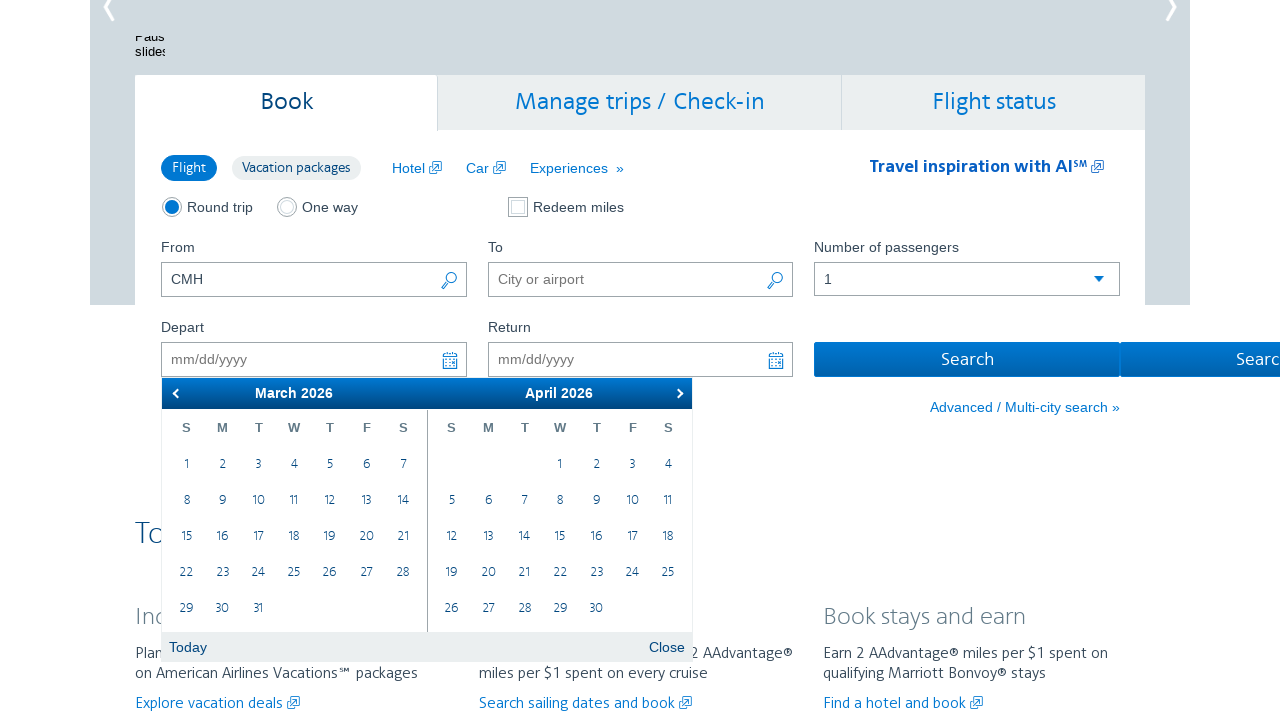

Checked current month: March
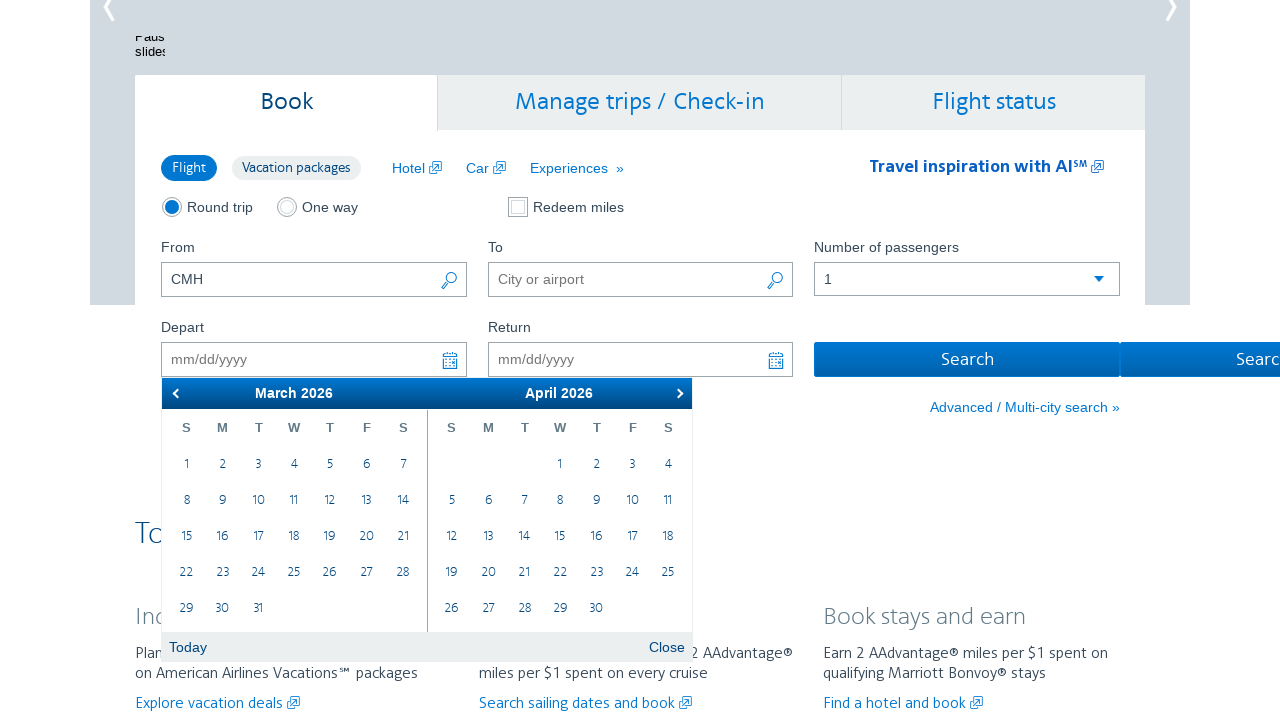

Clicked next button to navigate from March to the next month at (677, 393) on xpath=//a[@data-handler='next']
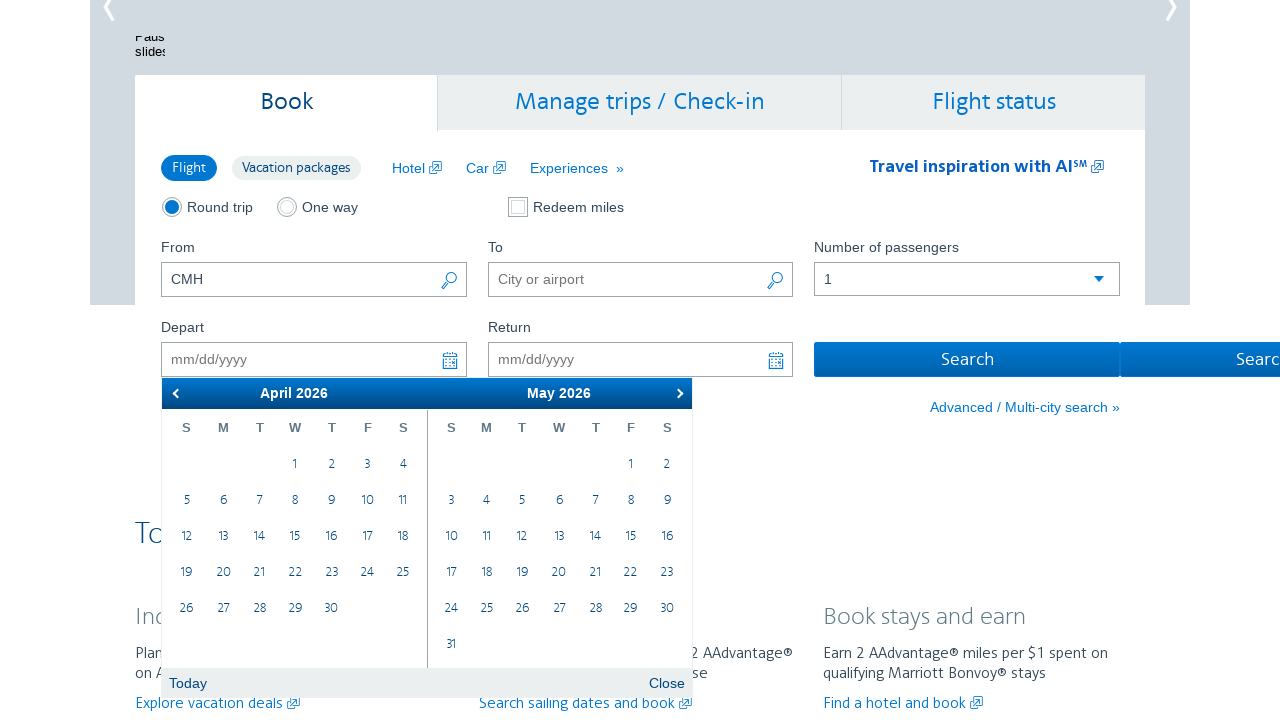

Waited 500ms for calendar to update
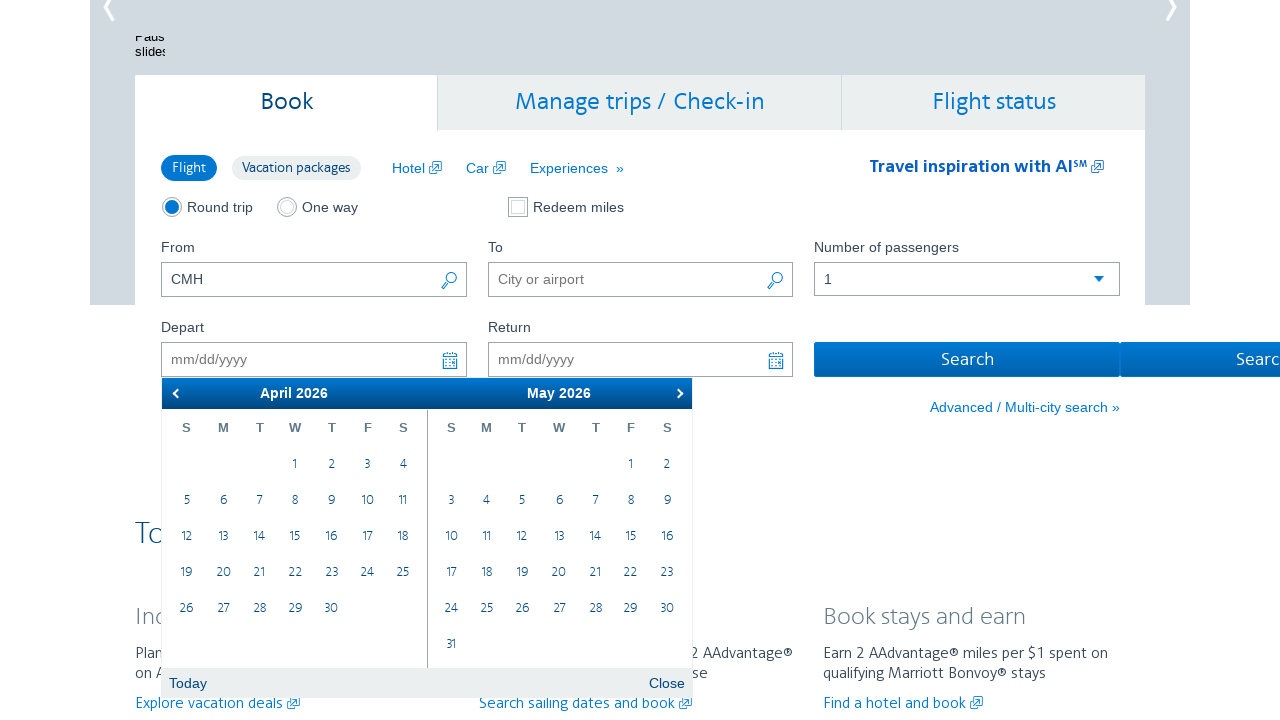

Checked current month: April
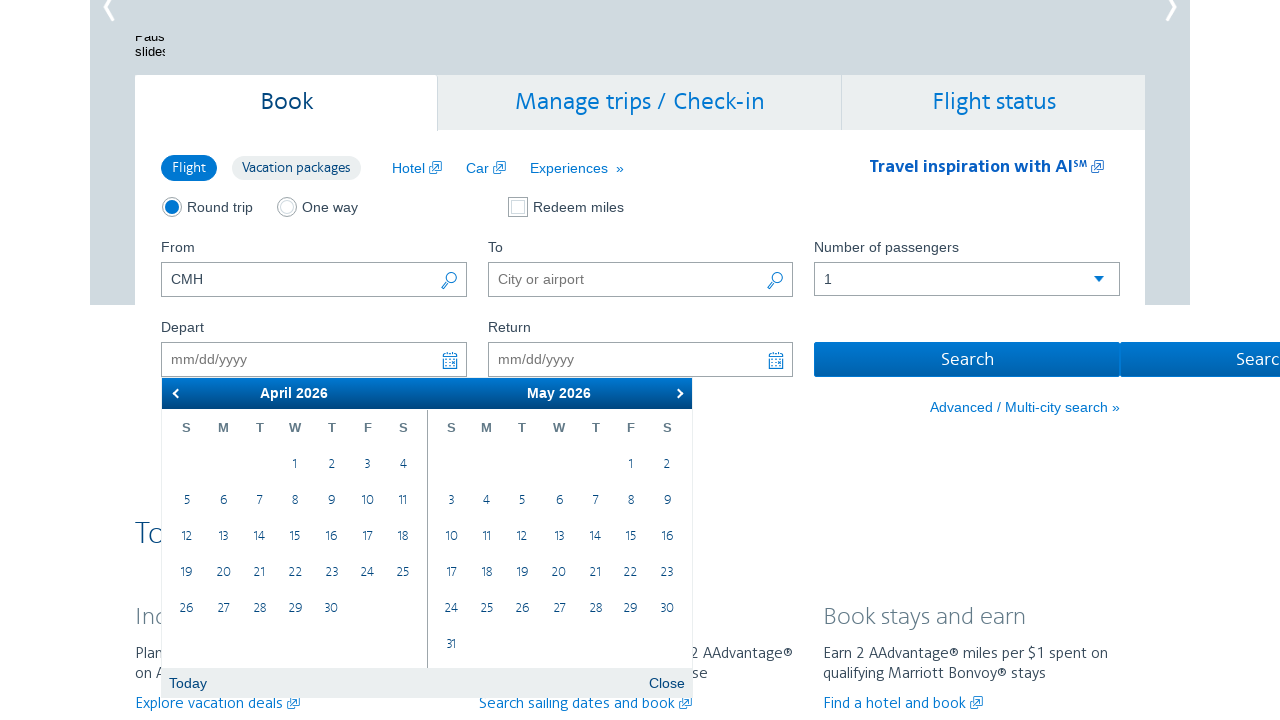

Clicked next button to navigate from April to the next month at (677, 393) on xpath=//a[@data-handler='next']
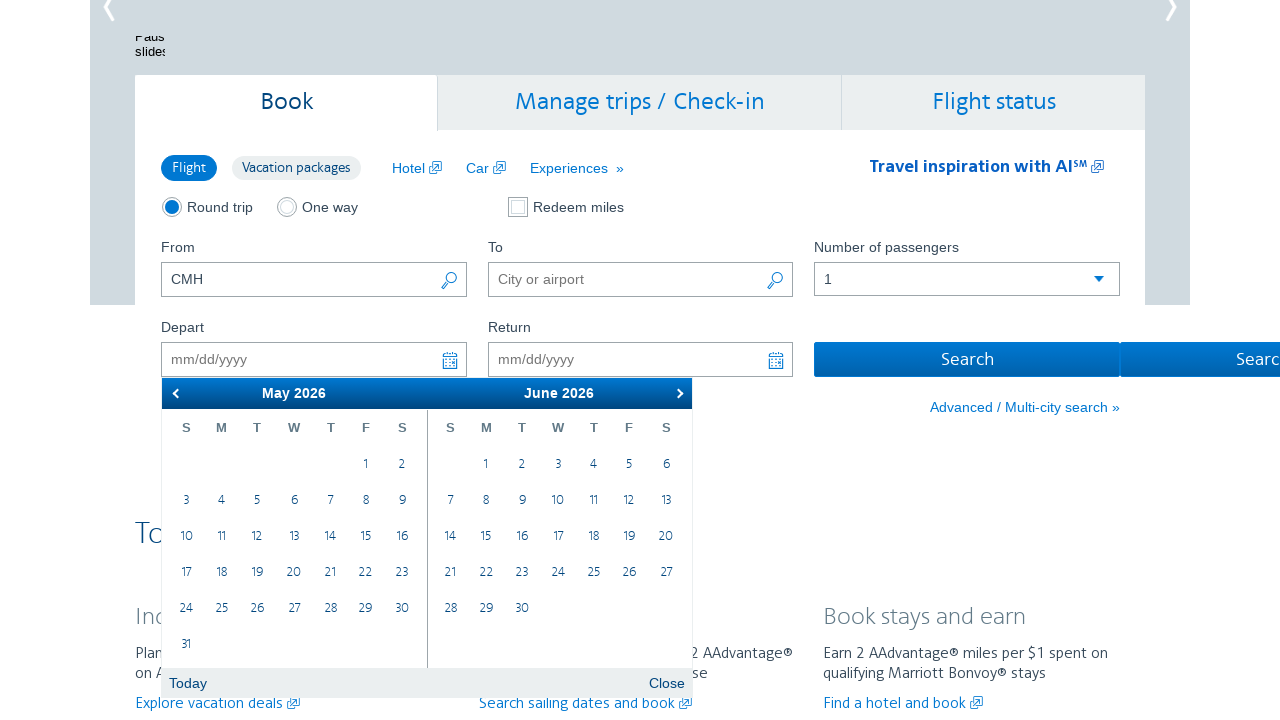

Waited 500ms for calendar to update
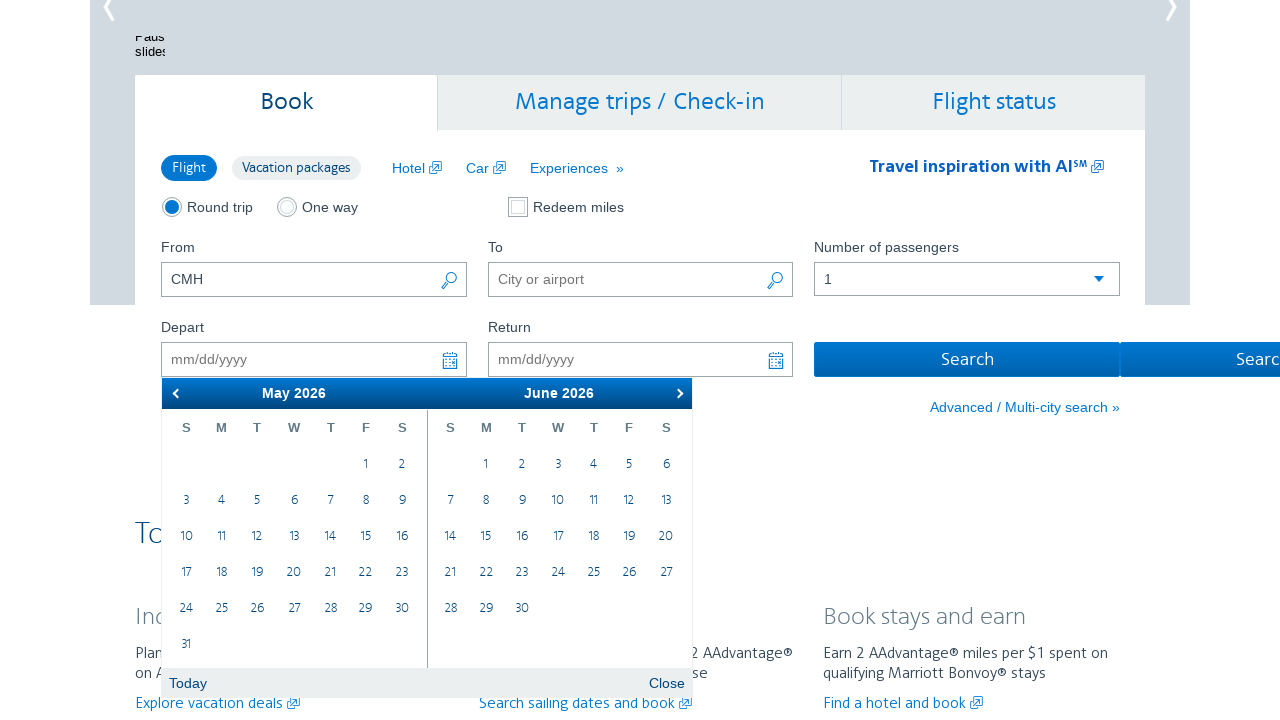

Checked current month: May
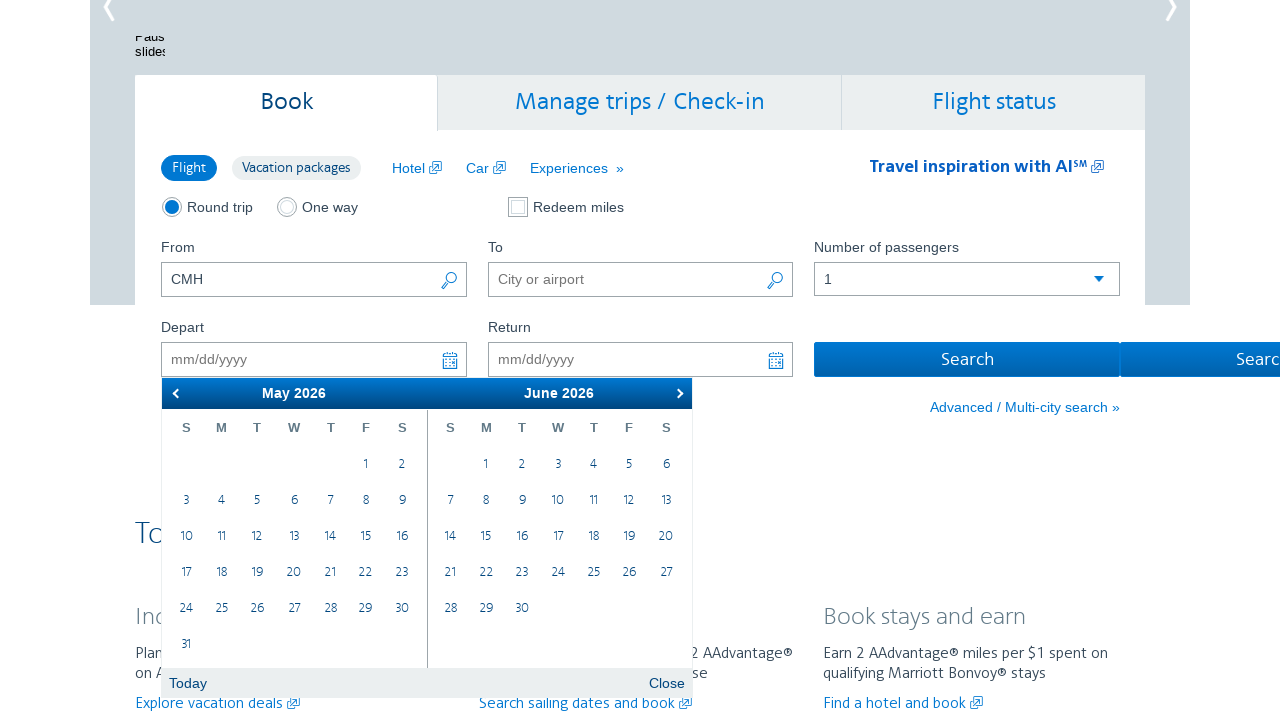

Clicked next button to navigate from May to the next month at (677, 393) on xpath=//a[@data-handler='next']
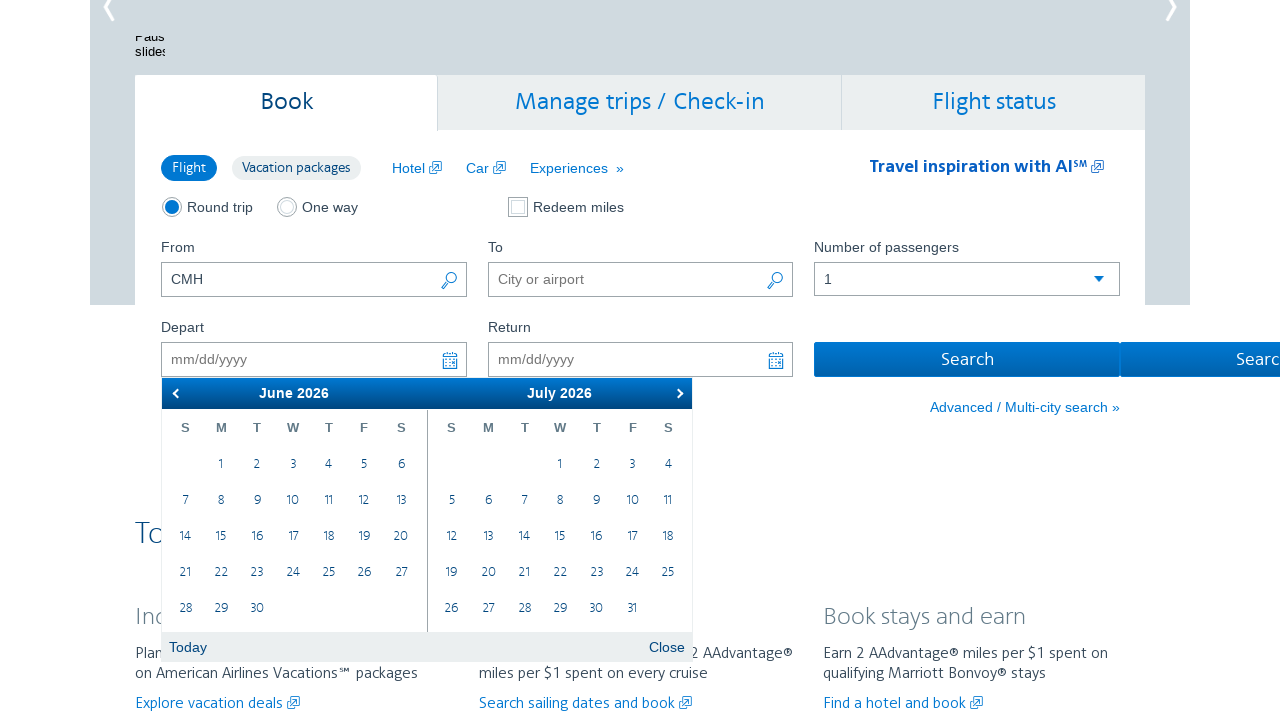

Waited 500ms for calendar to update
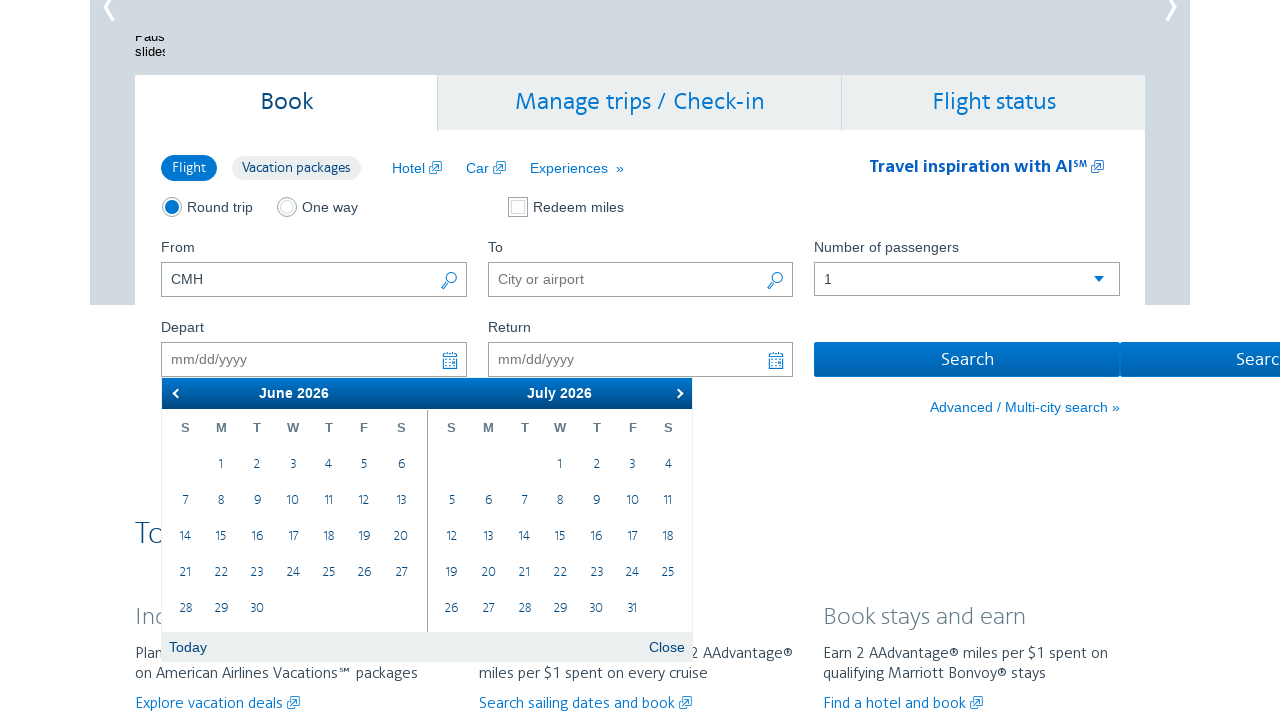

Checked current month: June
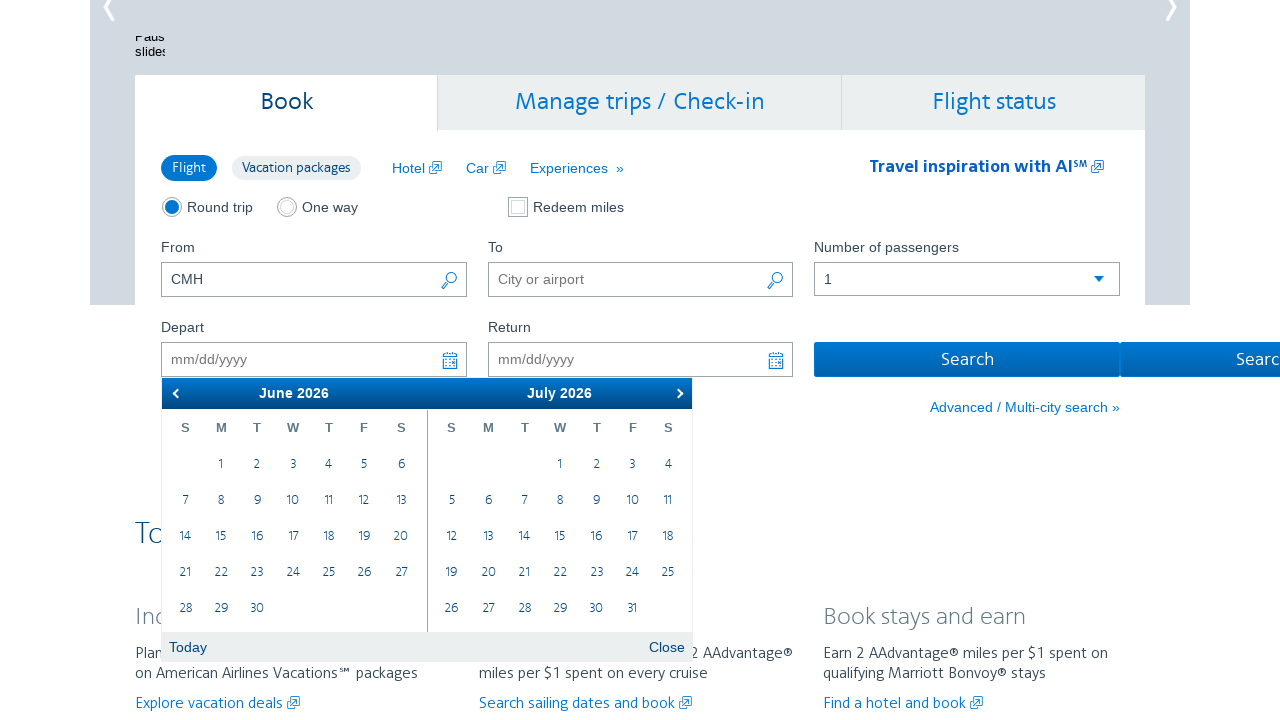

Clicked next button to navigate from June to the next month at (677, 393) on xpath=//a[@data-handler='next']
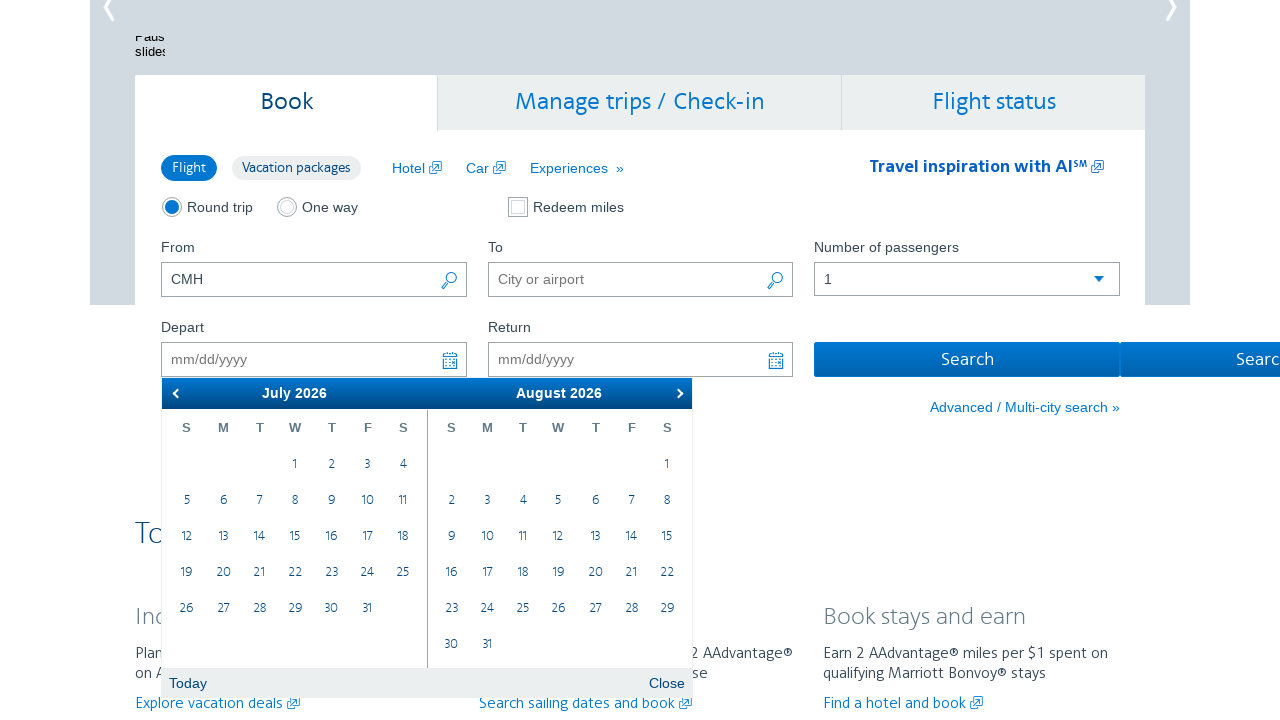

Waited 500ms for calendar to update
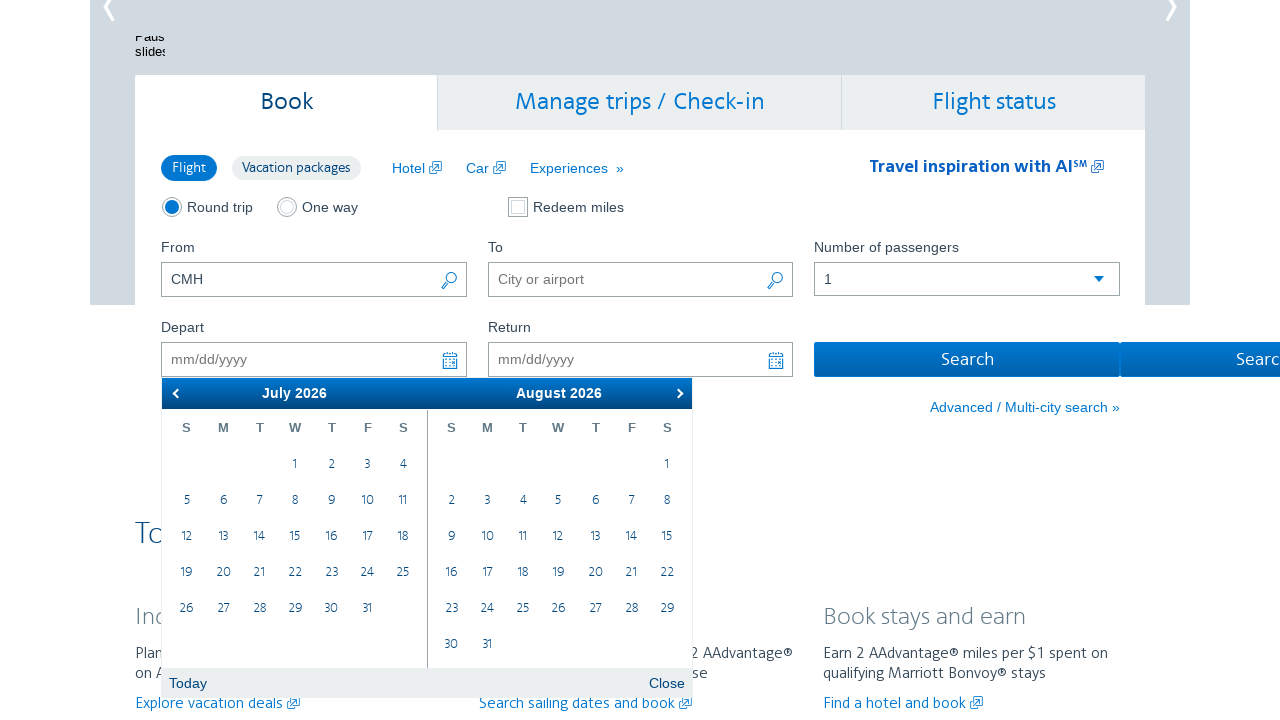

Checked current month: July
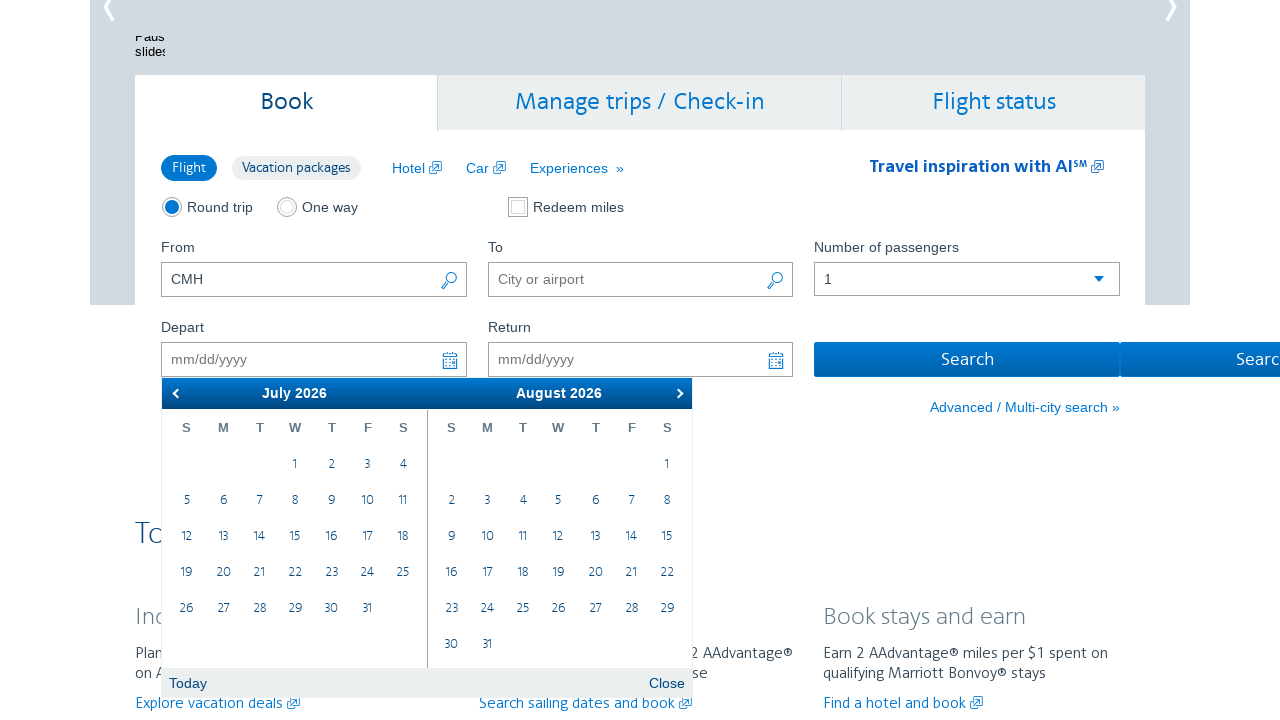

Clicked next button to navigate from July to the next month at (677, 393) on xpath=//a[@data-handler='next']
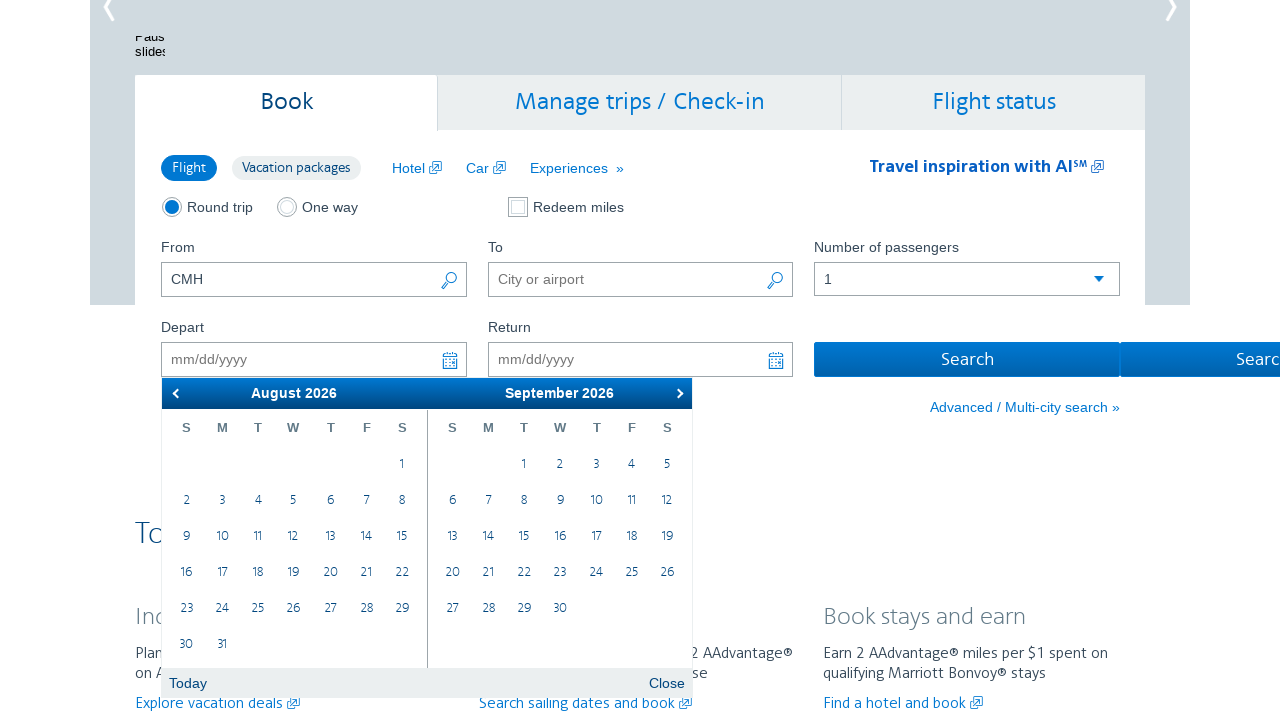

Waited 500ms for calendar to update
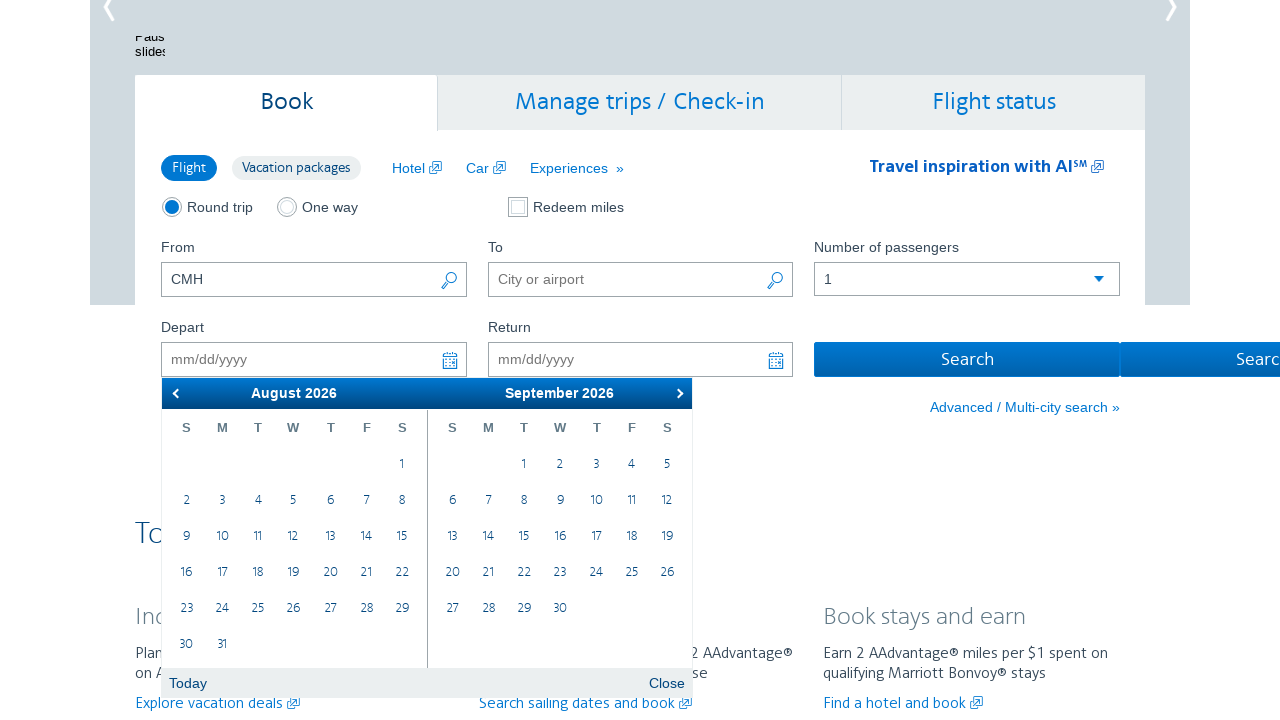

Checked current month: August
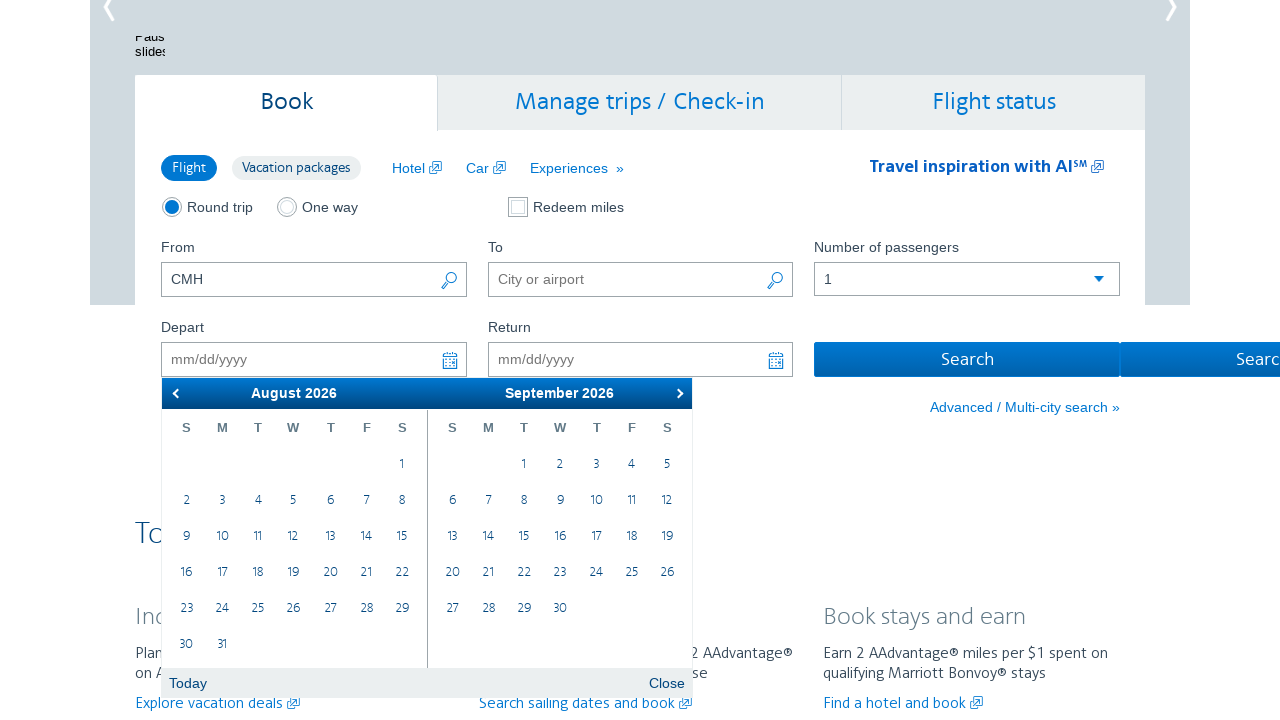

Clicked next button to navigate from August to the next month at (677, 393) on xpath=//a[@data-handler='next']
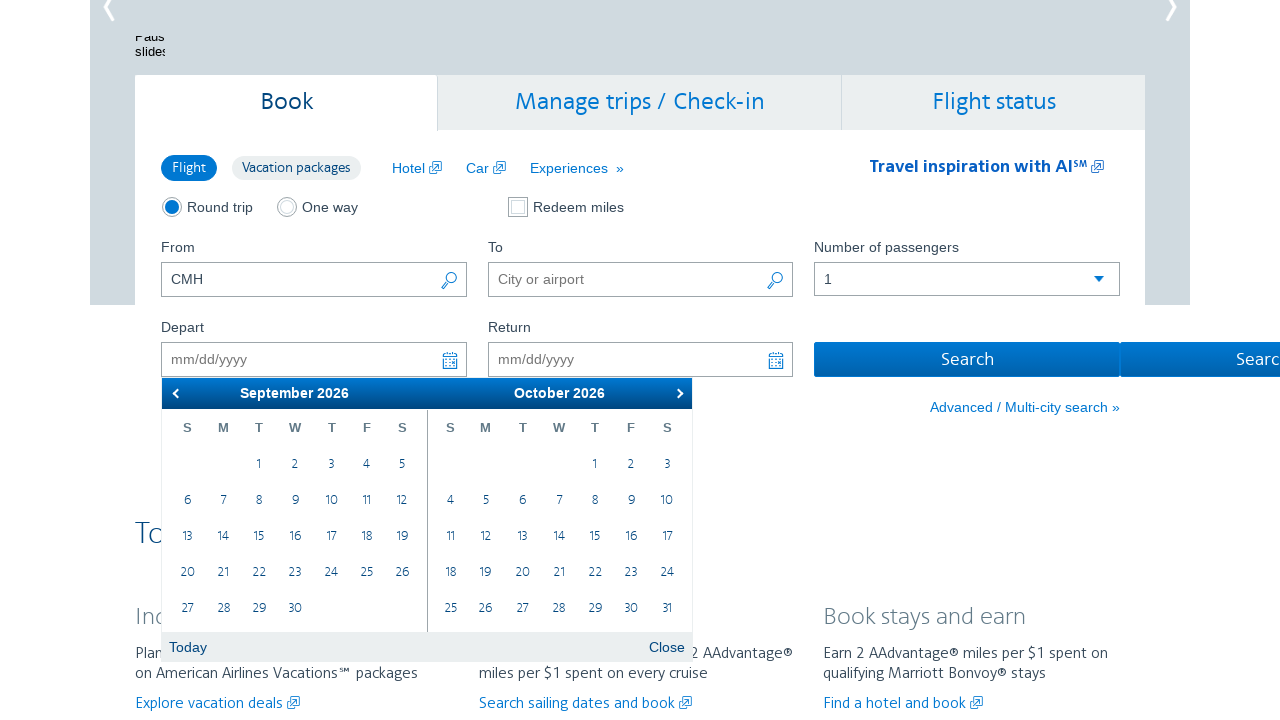

Waited 500ms for calendar to update
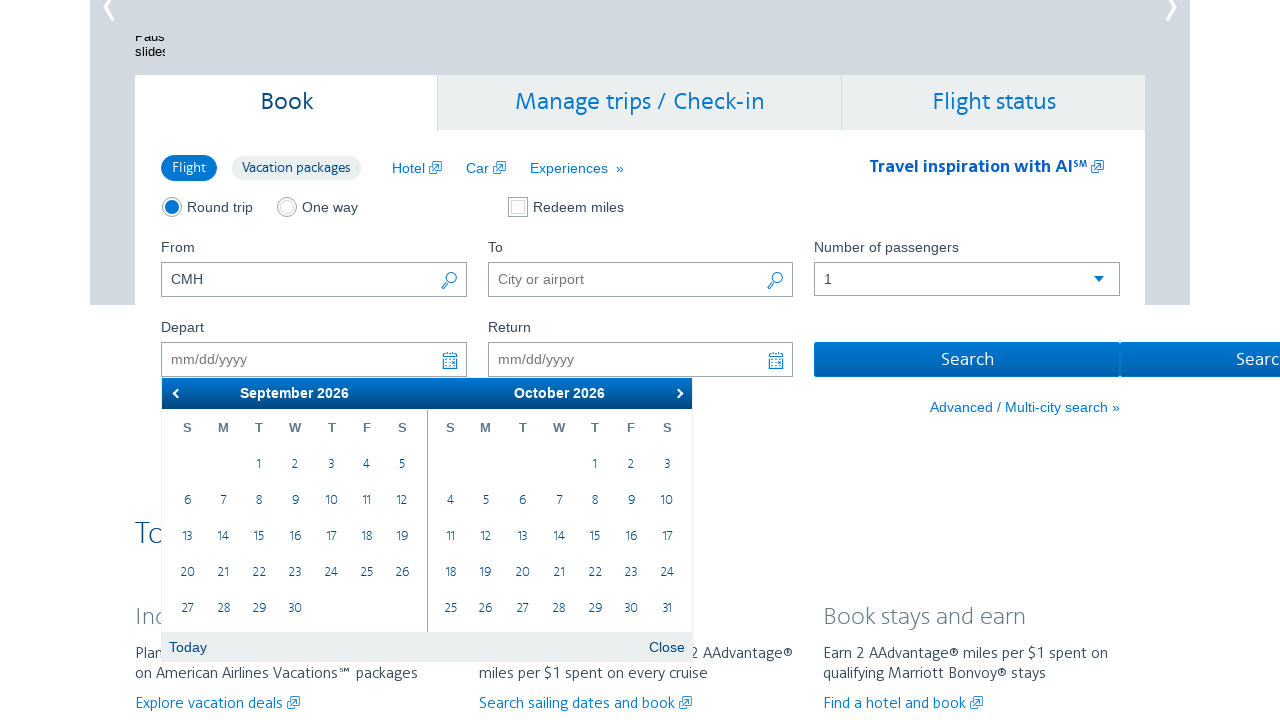

Checked current month: September
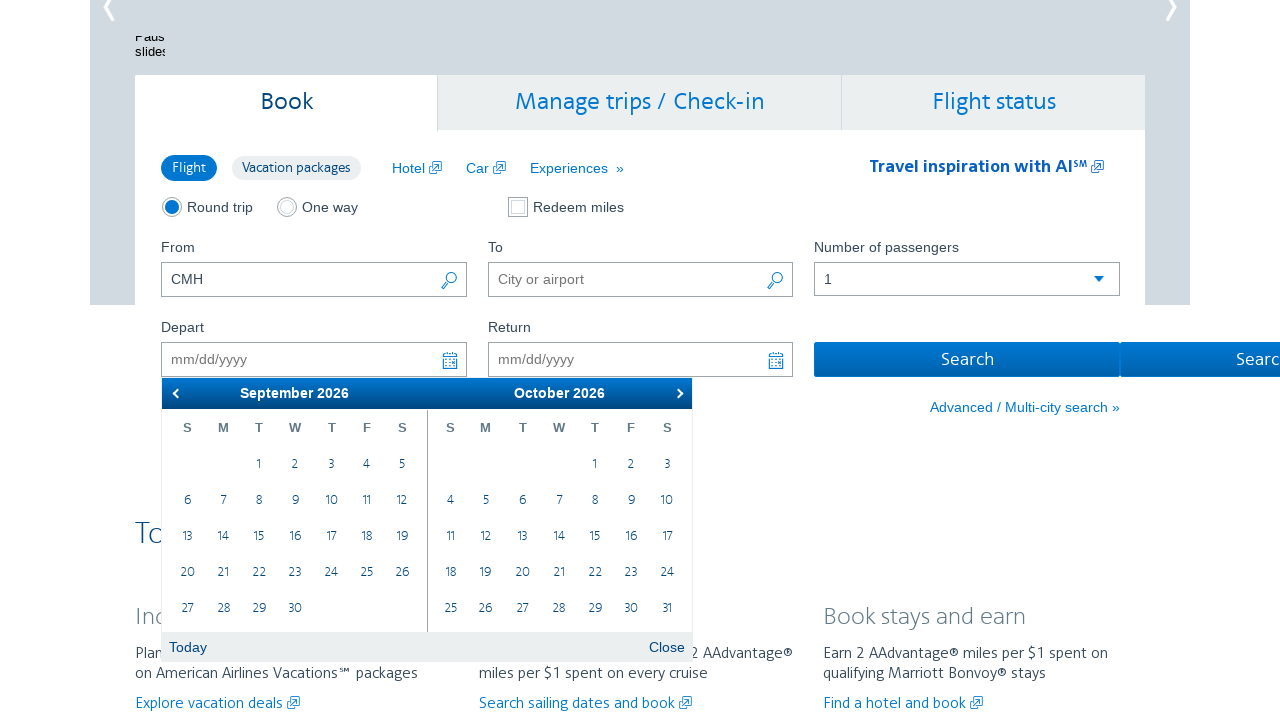

Clicked next button to navigate from September to the next month at (677, 393) on xpath=//a[@data-handler='next']
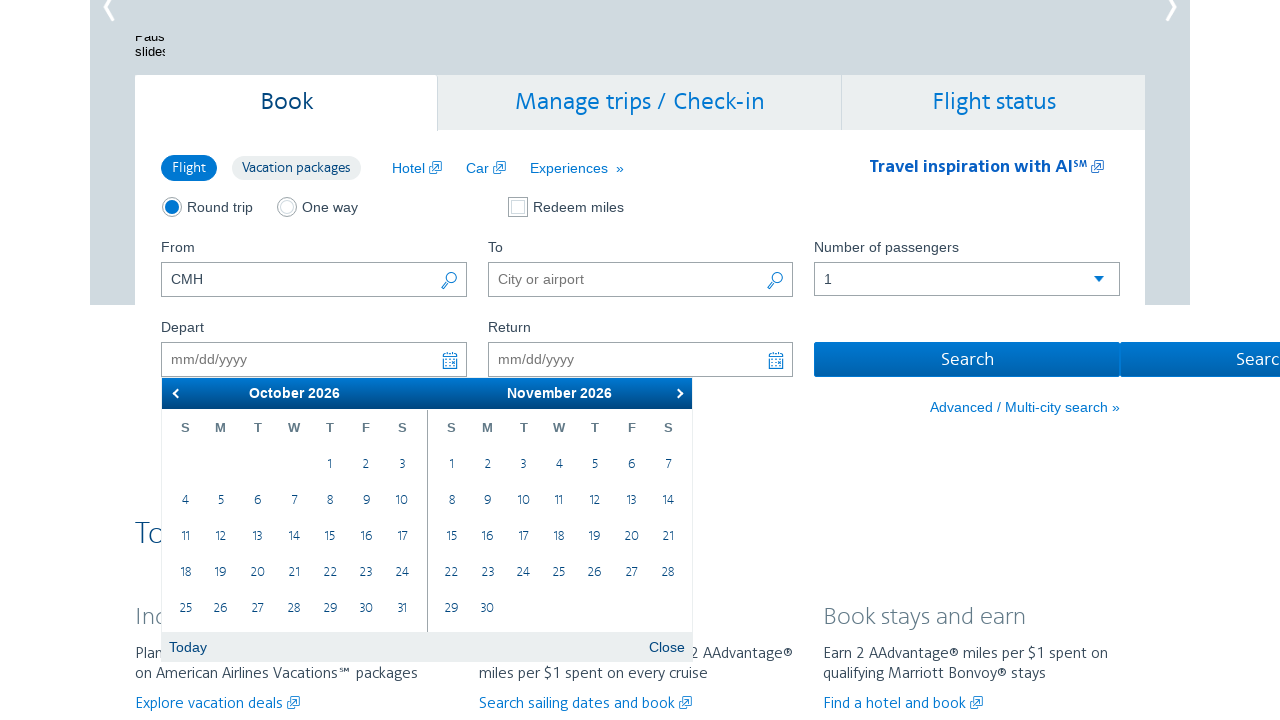

Waited 500ms for calendar to update
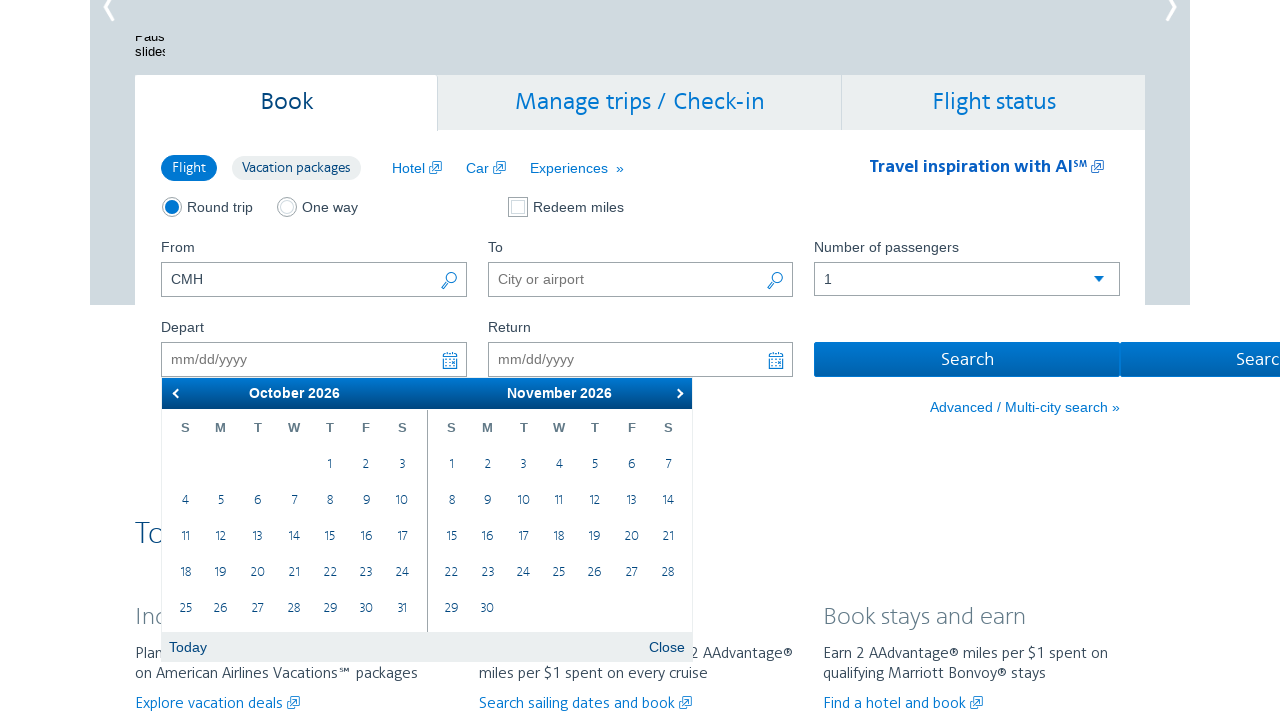

Checked current month: October
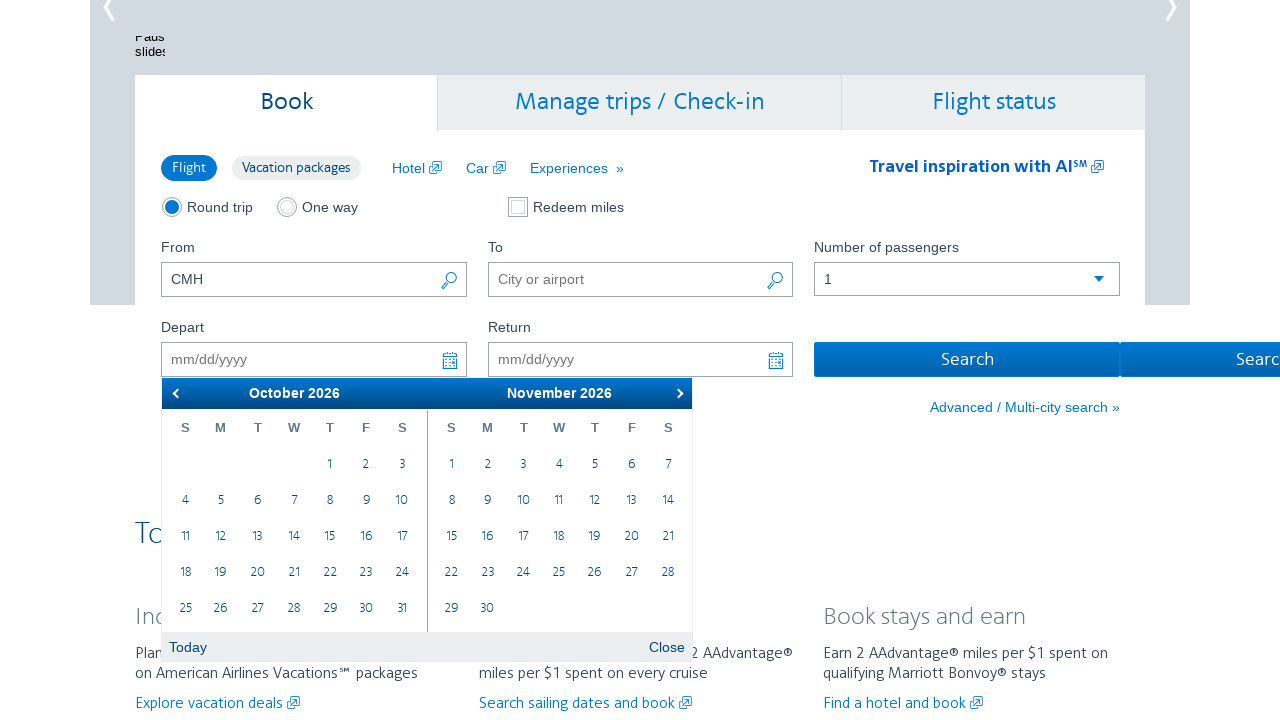

Clicked next button to navigate from October to the next month at (677, 393) on xpath=//a[@data-handler='next']
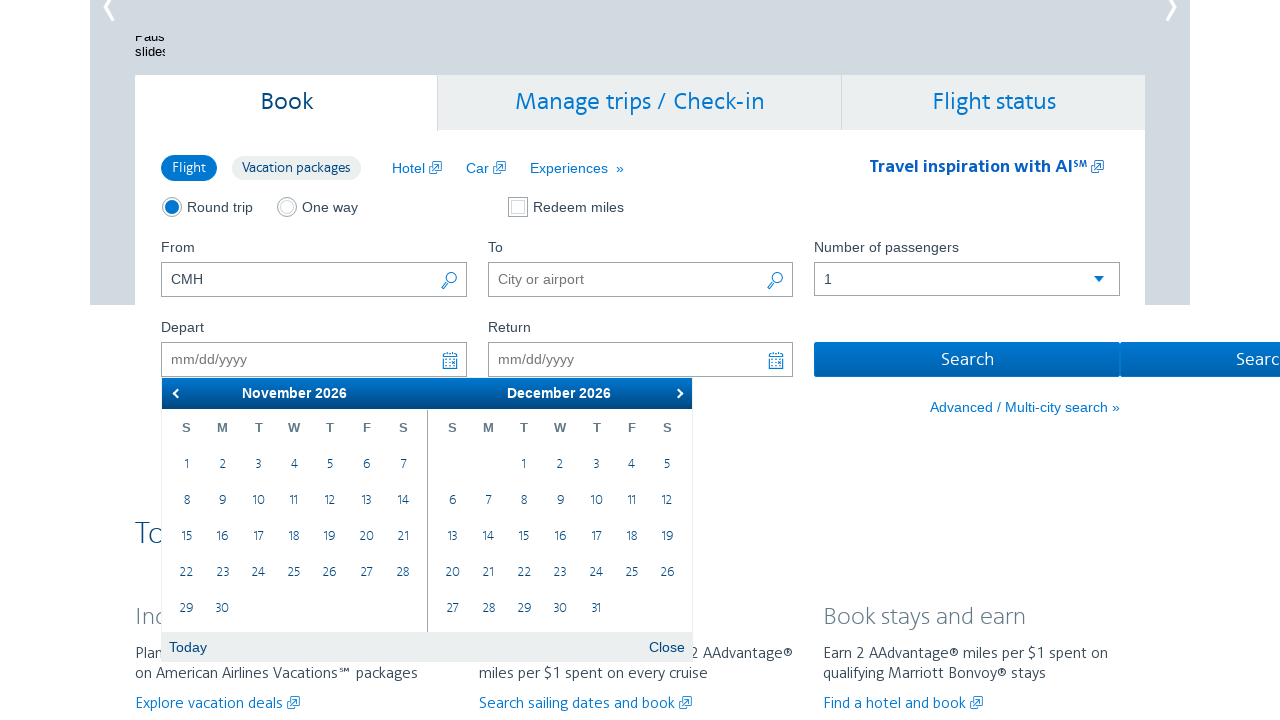

Waited 500ms for calendar to update
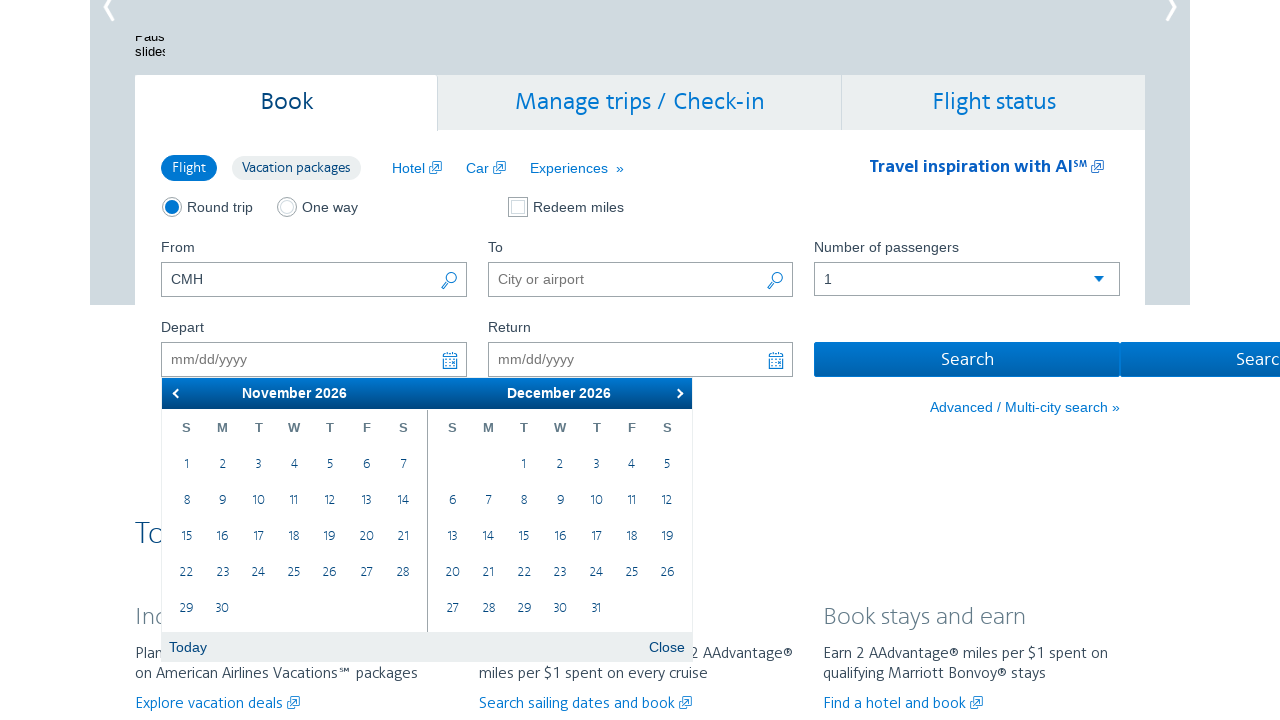

Checked current month: November
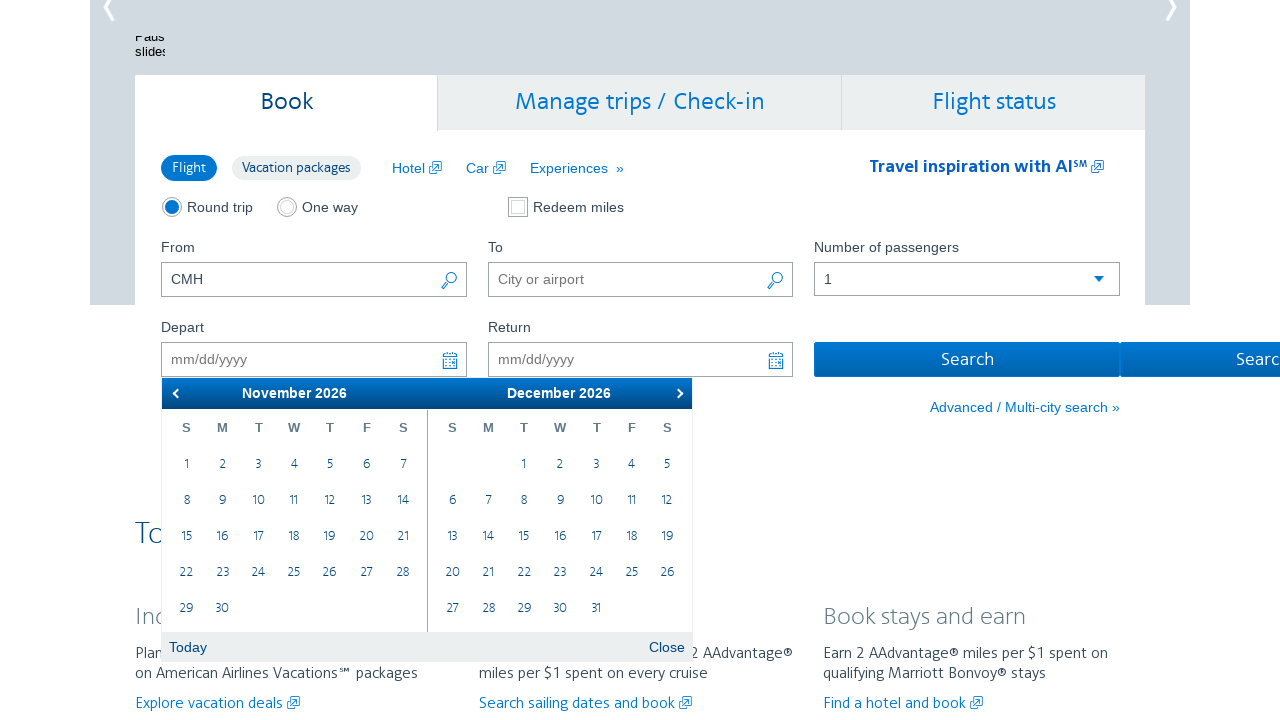

Clicked next button to navigate from November to the next month at (677, 393) on xpath=//a[@data-handler='next']
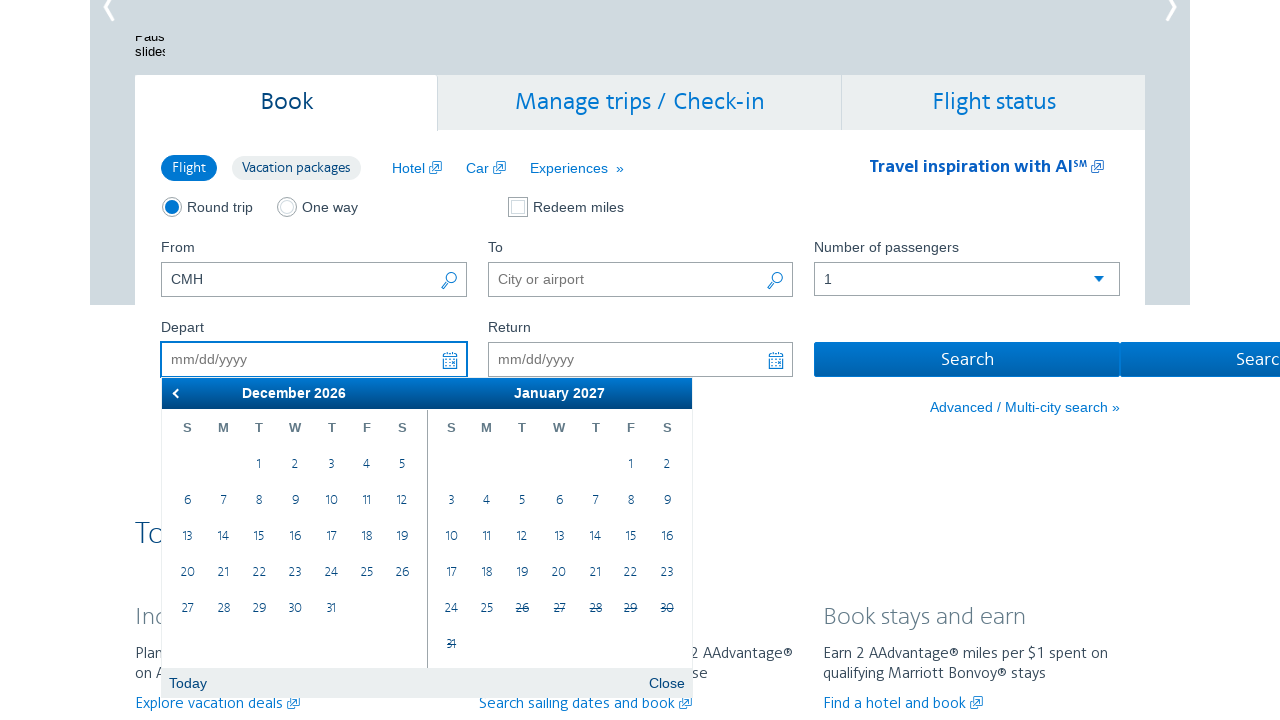

Waited 500ms for calendar to update
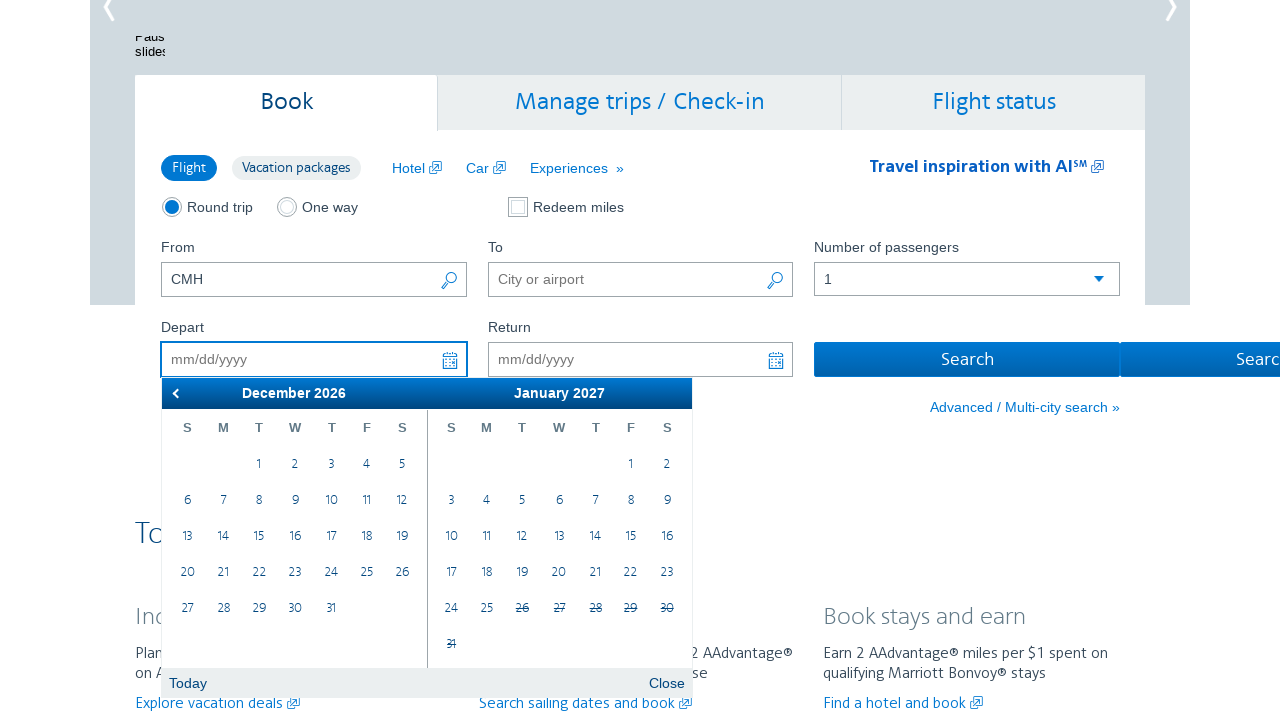

Checked current month: December
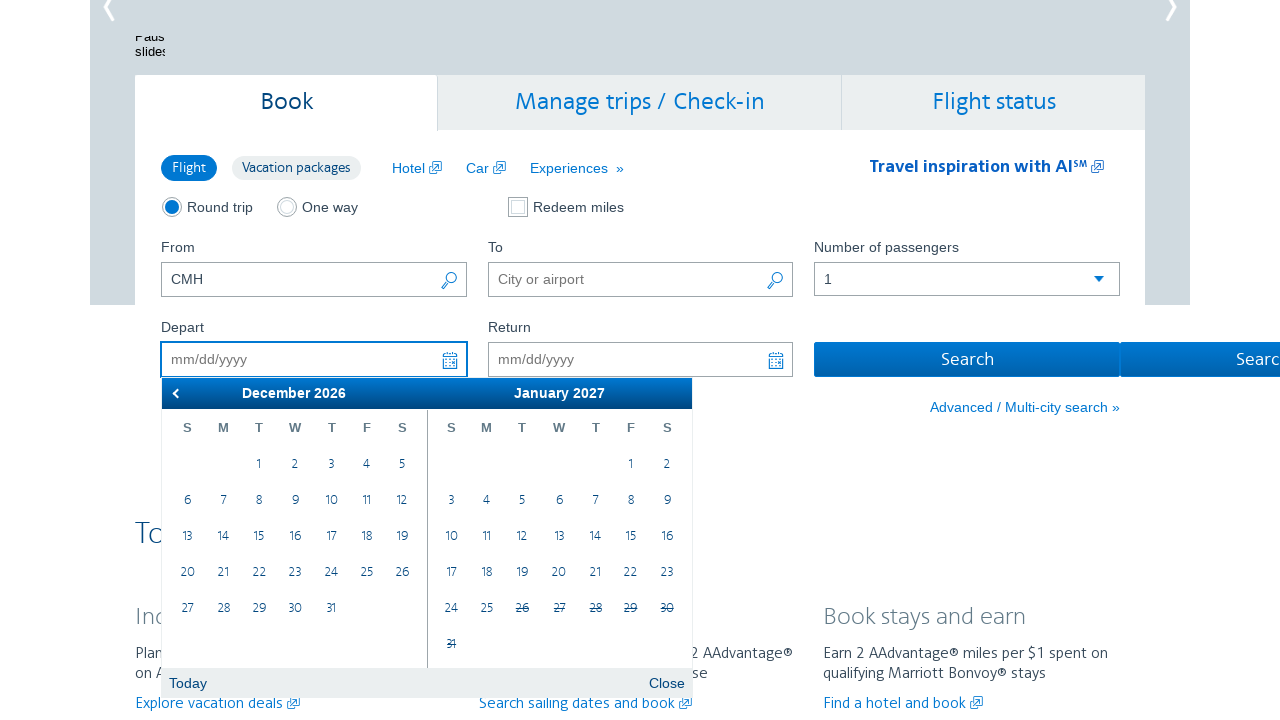

December found, identified 77 date cells in calendar
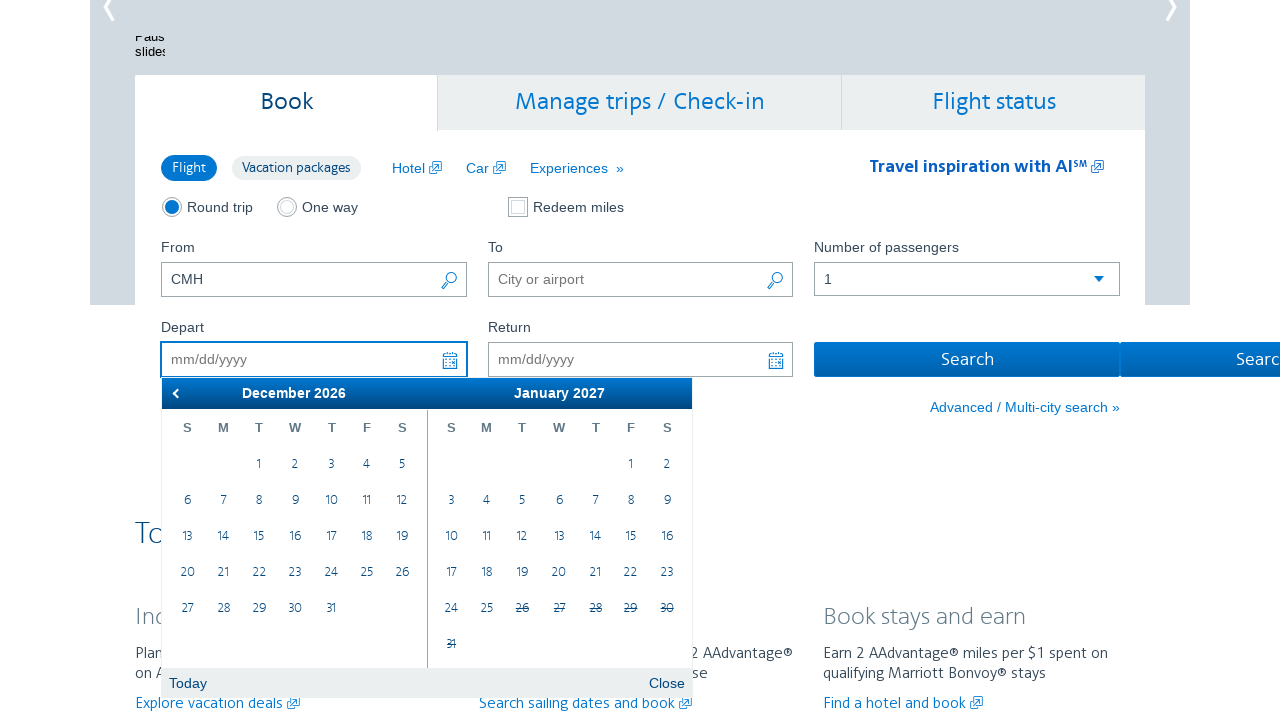

Clicked on December 4th at (367, 465) on xpath=//table[@class='ui-datepicker-calendar']/tbody/tr/td >> nth=5
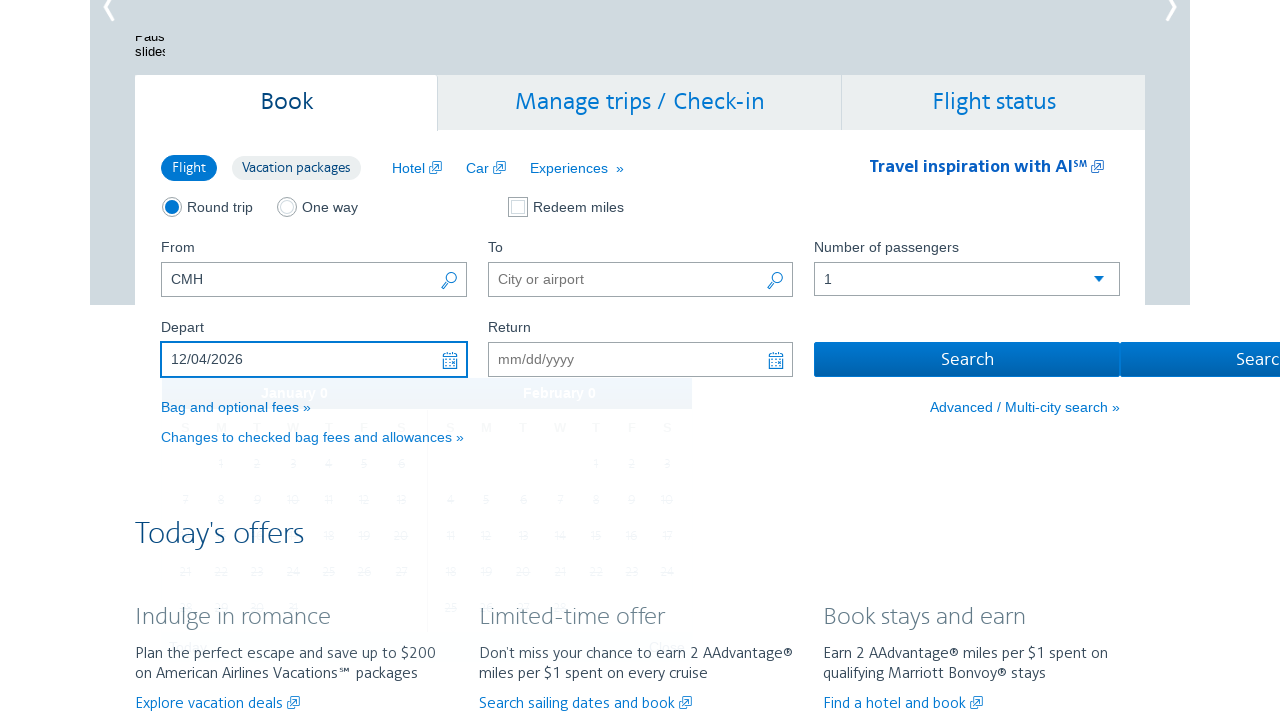

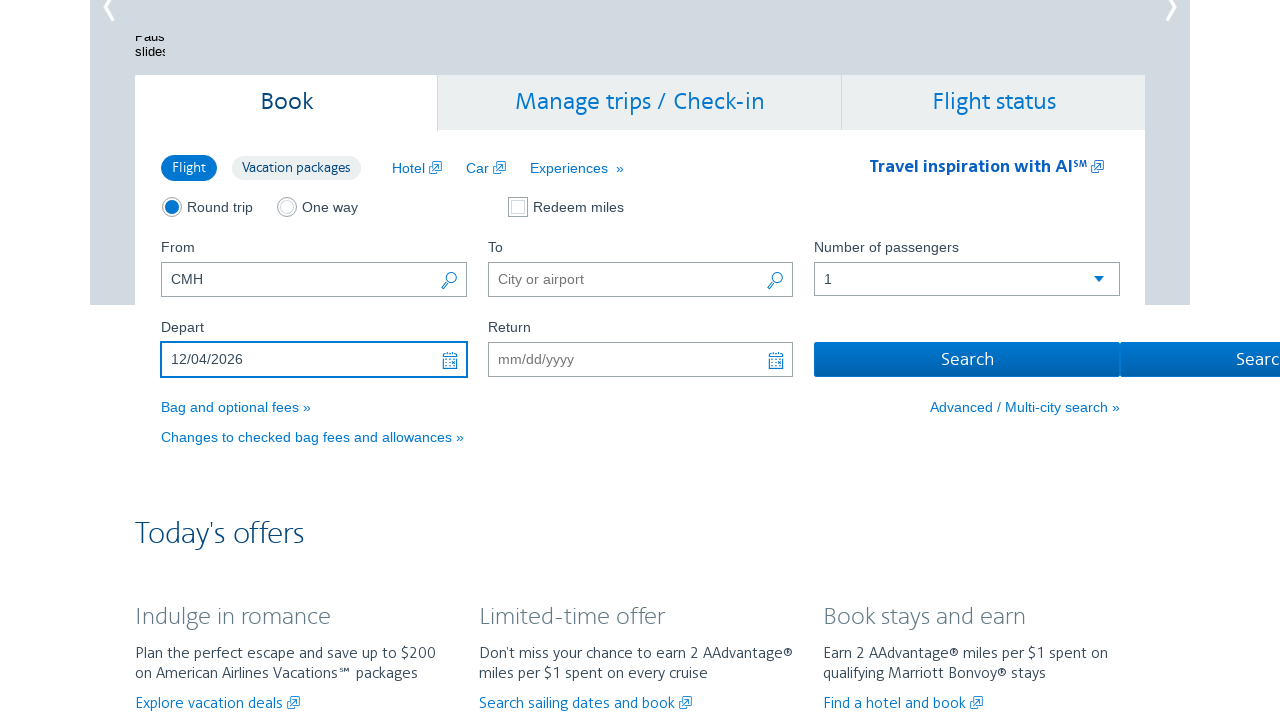